Tests dynamic loading using custom element finding method by clicking start button

Starting URL: https://automationfc.github.io/dynamic-loading/

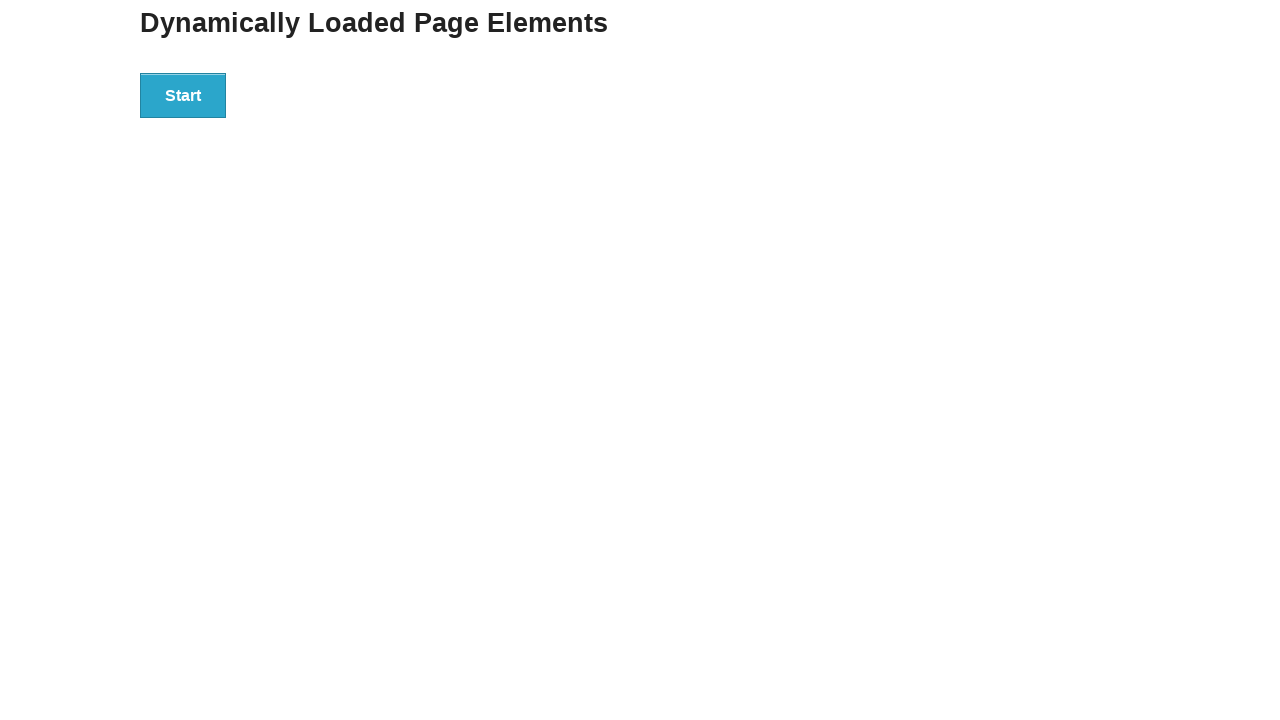

Clicked Start button to initiate dynamic loading at (183, 95) on div#start>button
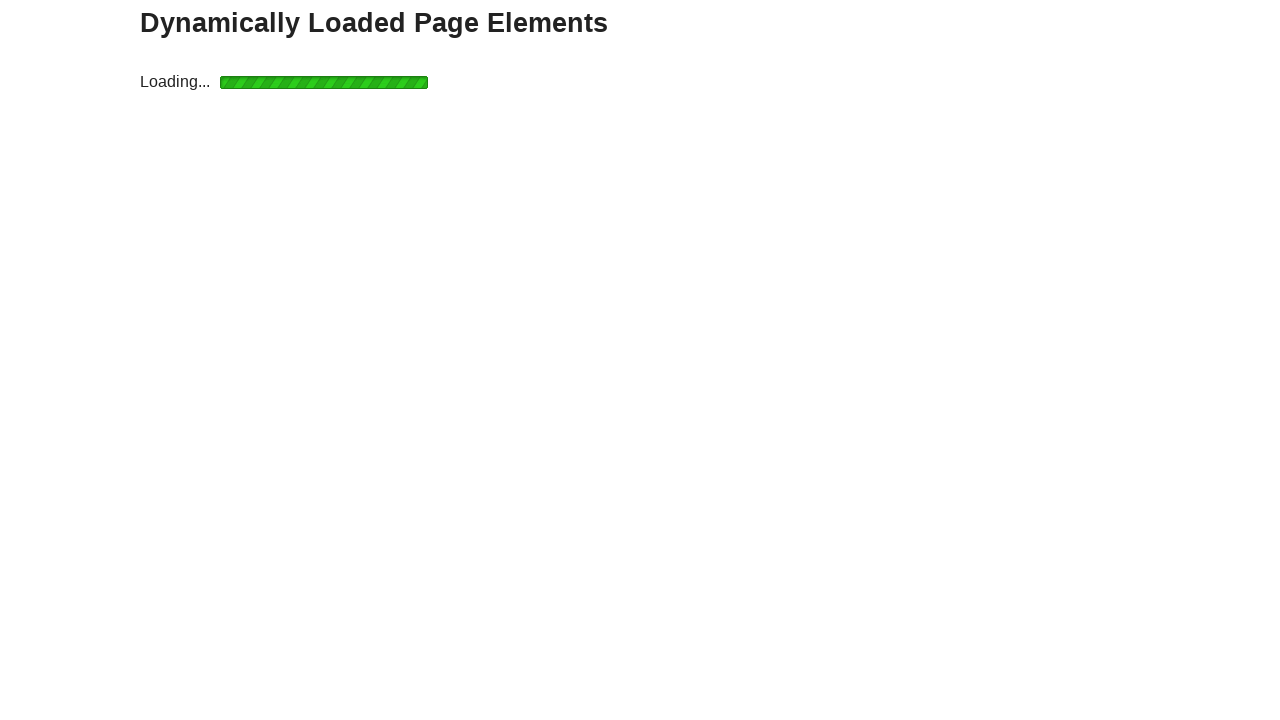

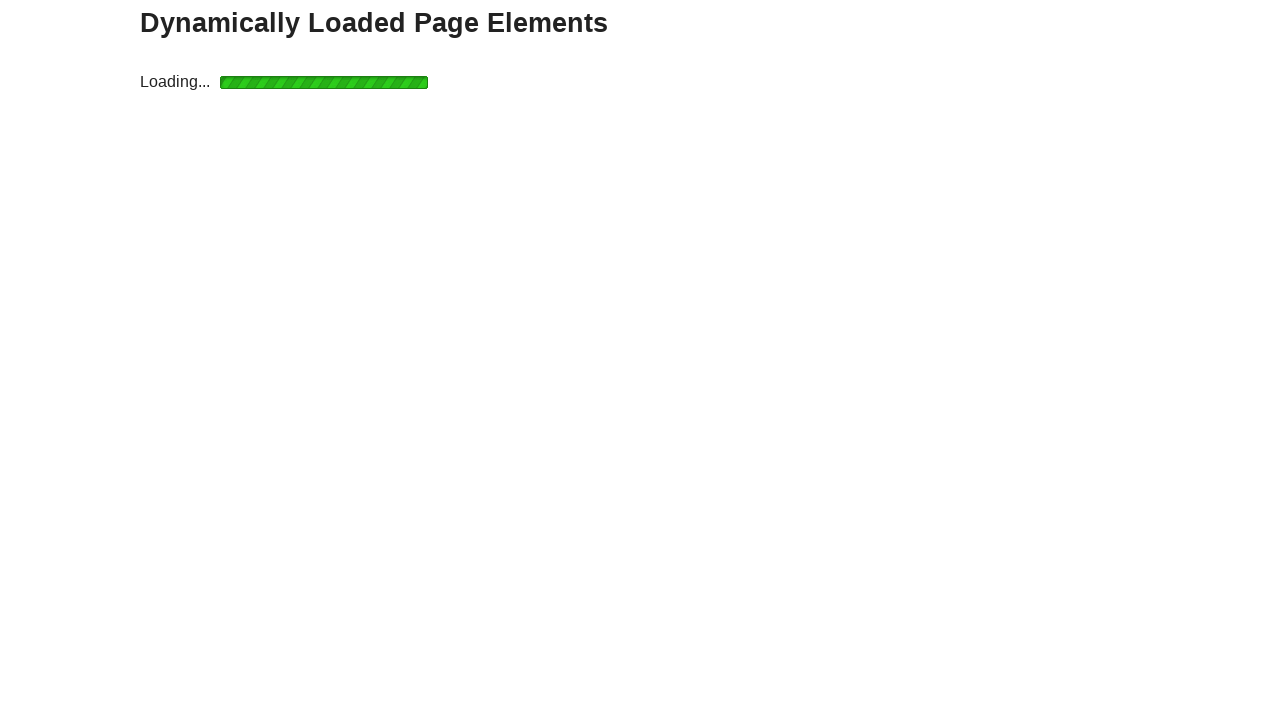